Tests the AutoTestData website by selecting a country from a dropdown, choosing Excel format, setting the number of rows to generate, and downloading the generated data file.

Starting URL: https://autotestdata.com/

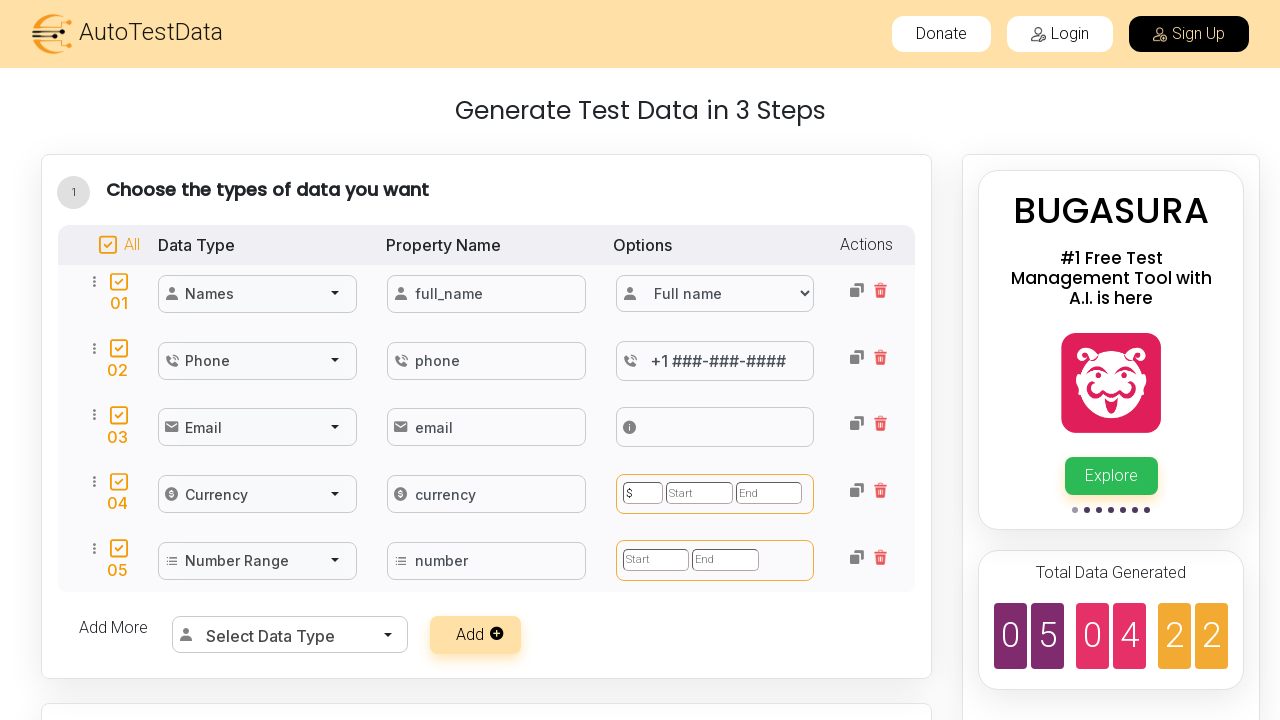

Clicked on Country dropdown to open it at (293, 636) on xpath=/html/body/div[1]/div[1]/div[1]/div[3]/div/div[2]/div/button/div/div/div
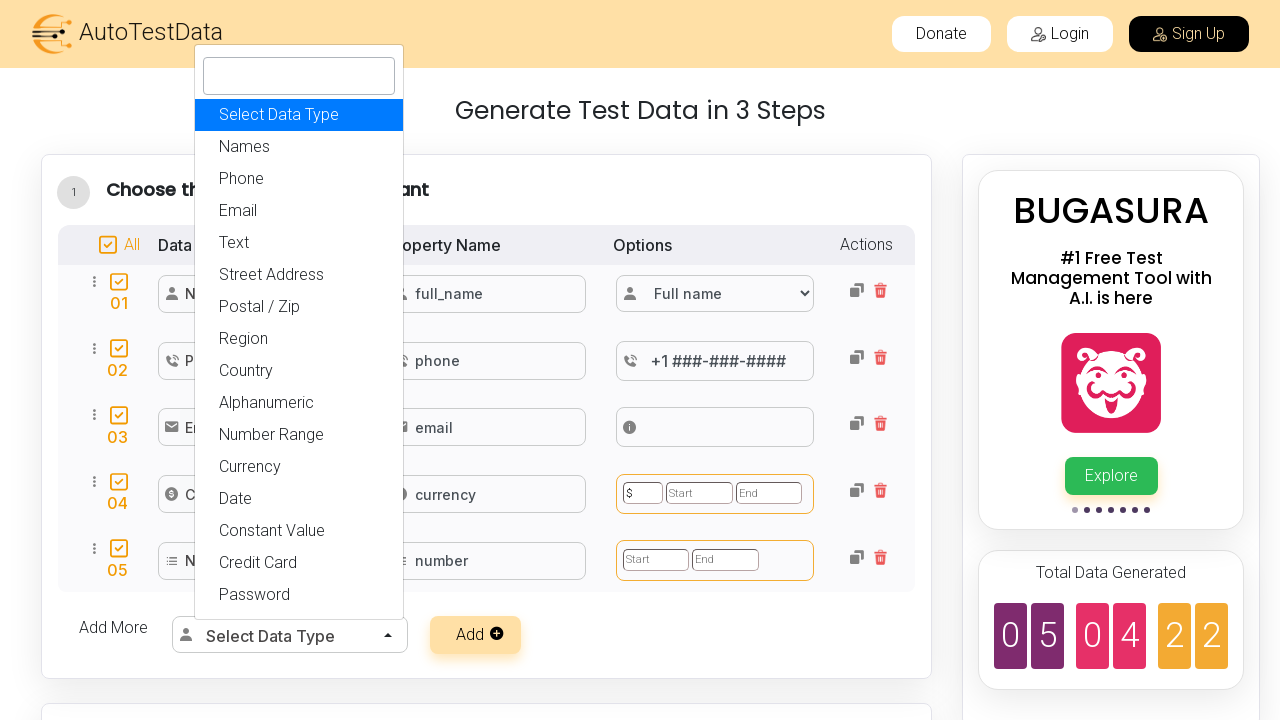

Dropdown opened and option became visible
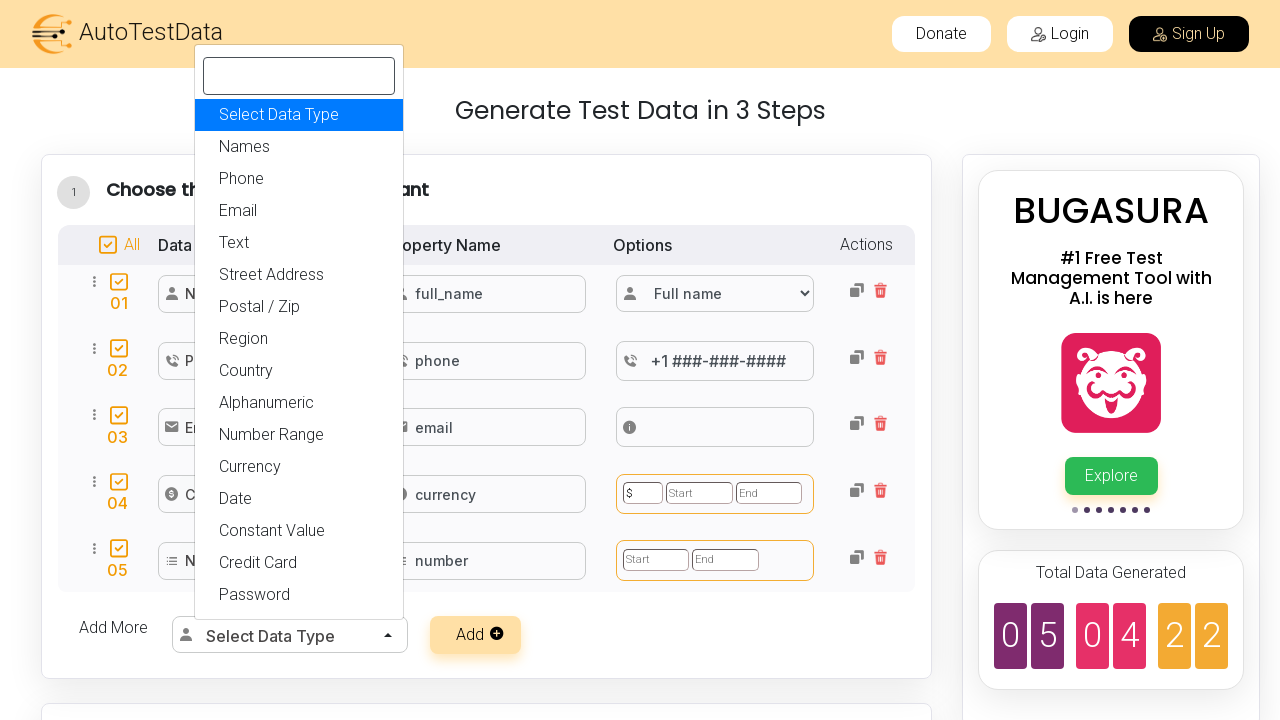

Selected country option from dropdown (index 8) at (299, 371) on #bs-select-6-8
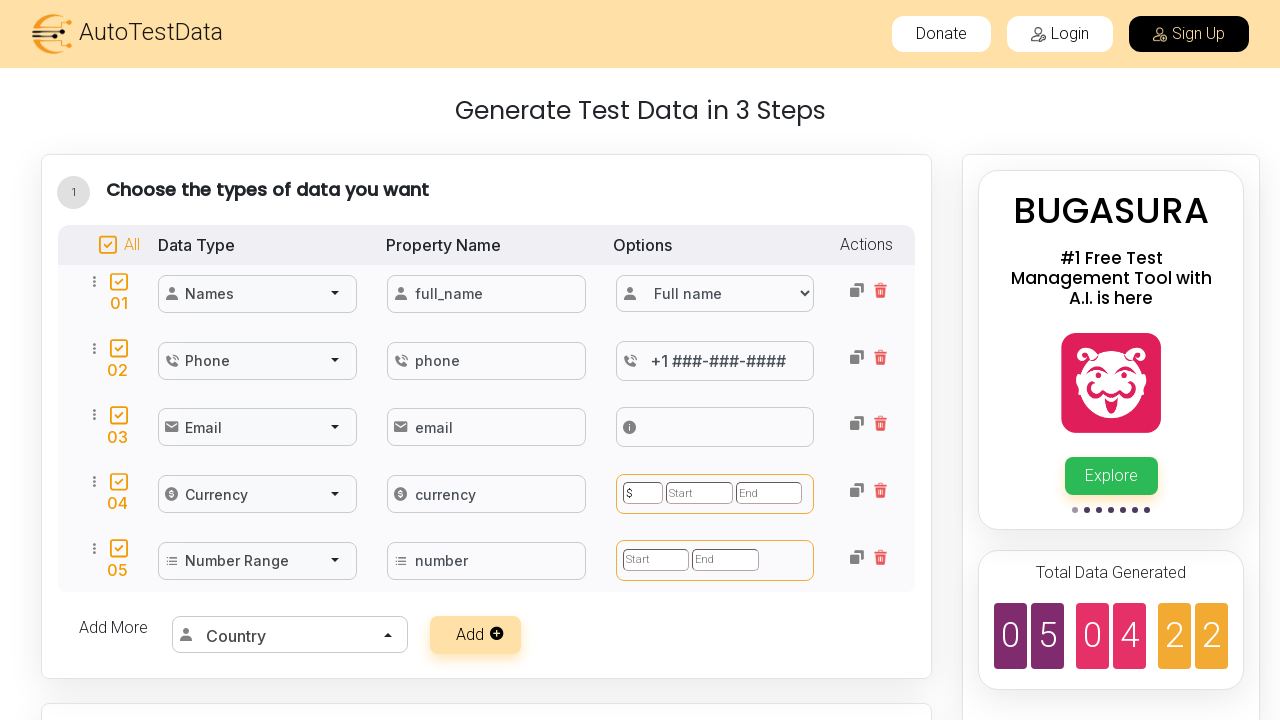

Clicked Add button at (475, 635) on xpath=/html/body/div[1]/div[1]/div[1]/div[3]/div/div[3]
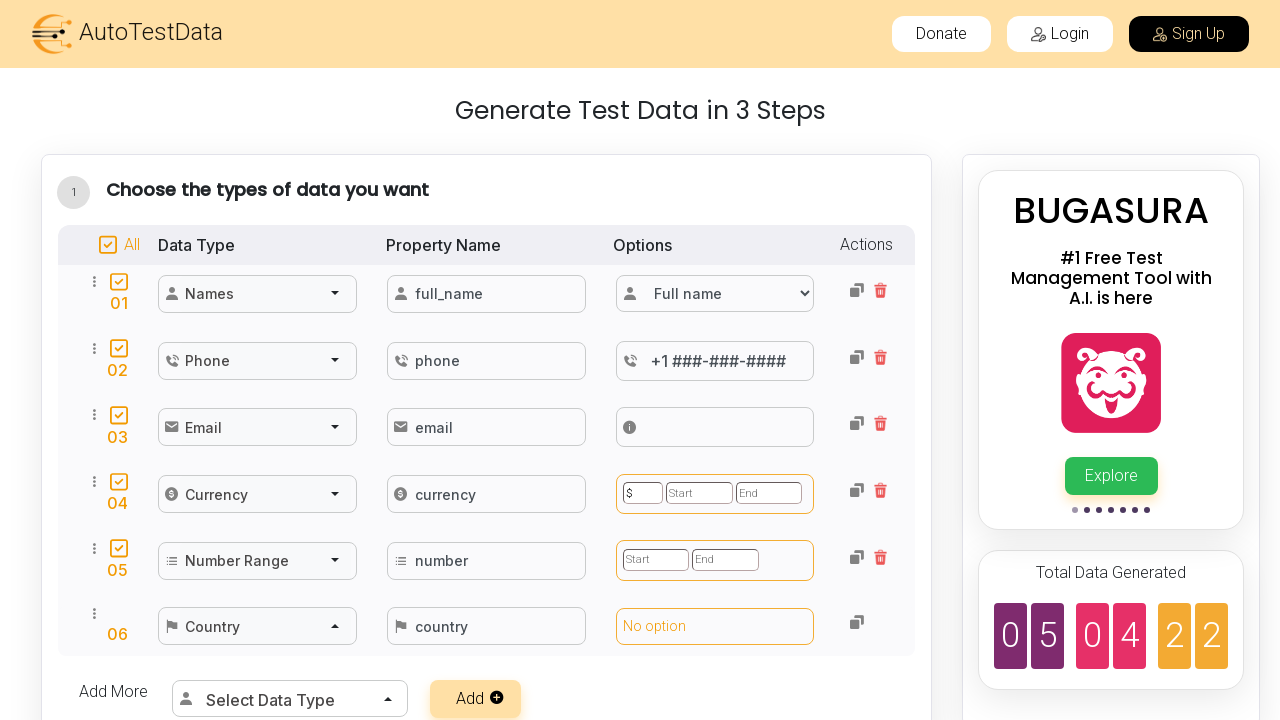

Selected Excel format radio button at (678, 360) on #exampleRadios10
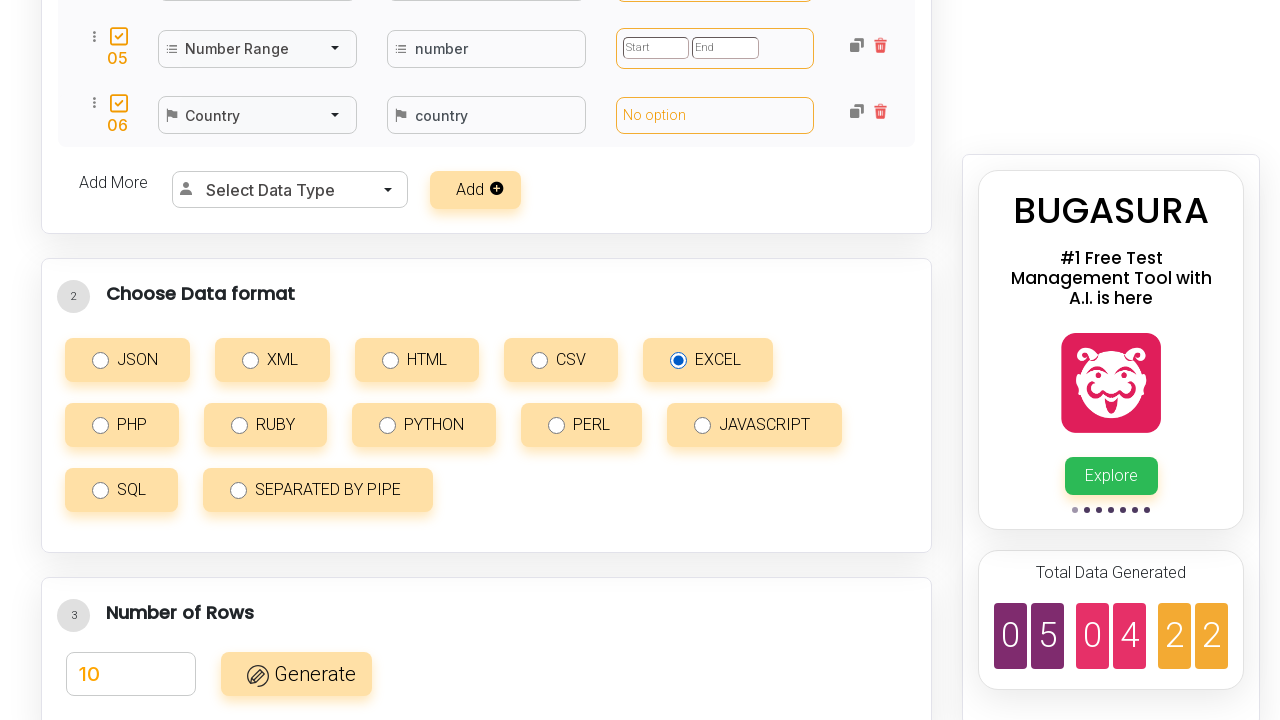

Cleared the Number of Rows field on #total-rows-gen
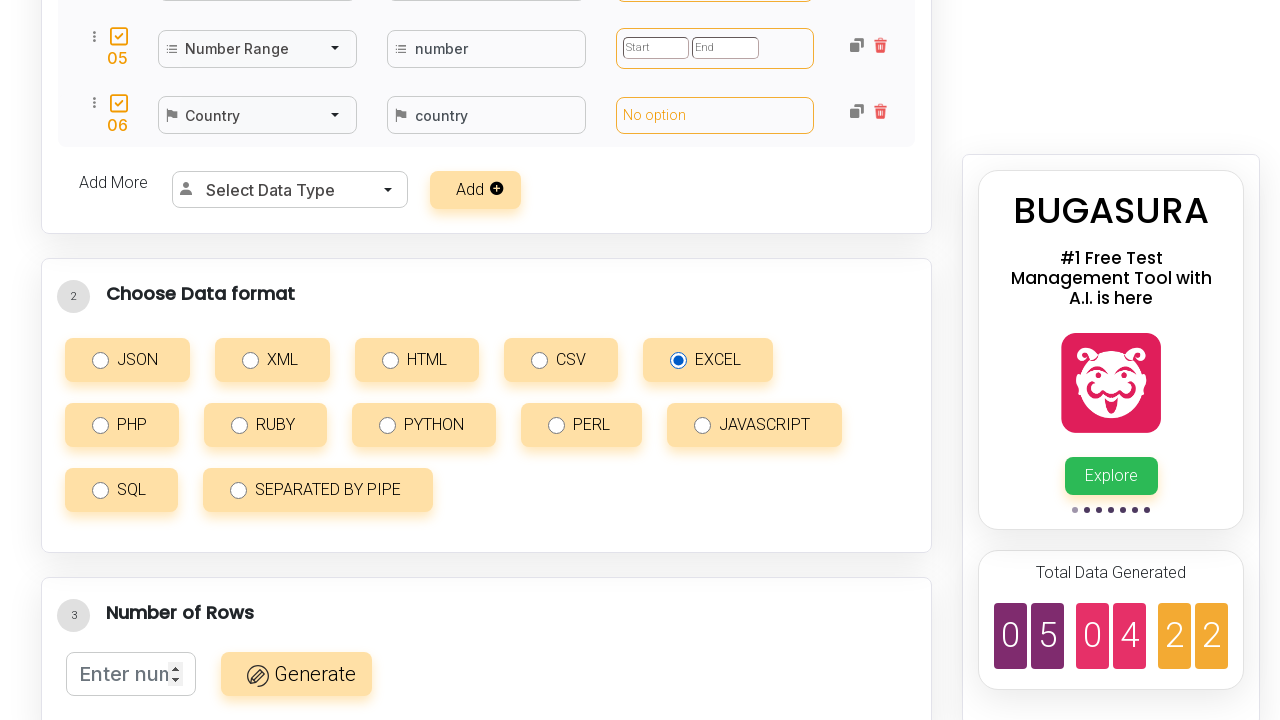

Entered 15 as the number of rows to generate on #total-rows-gen
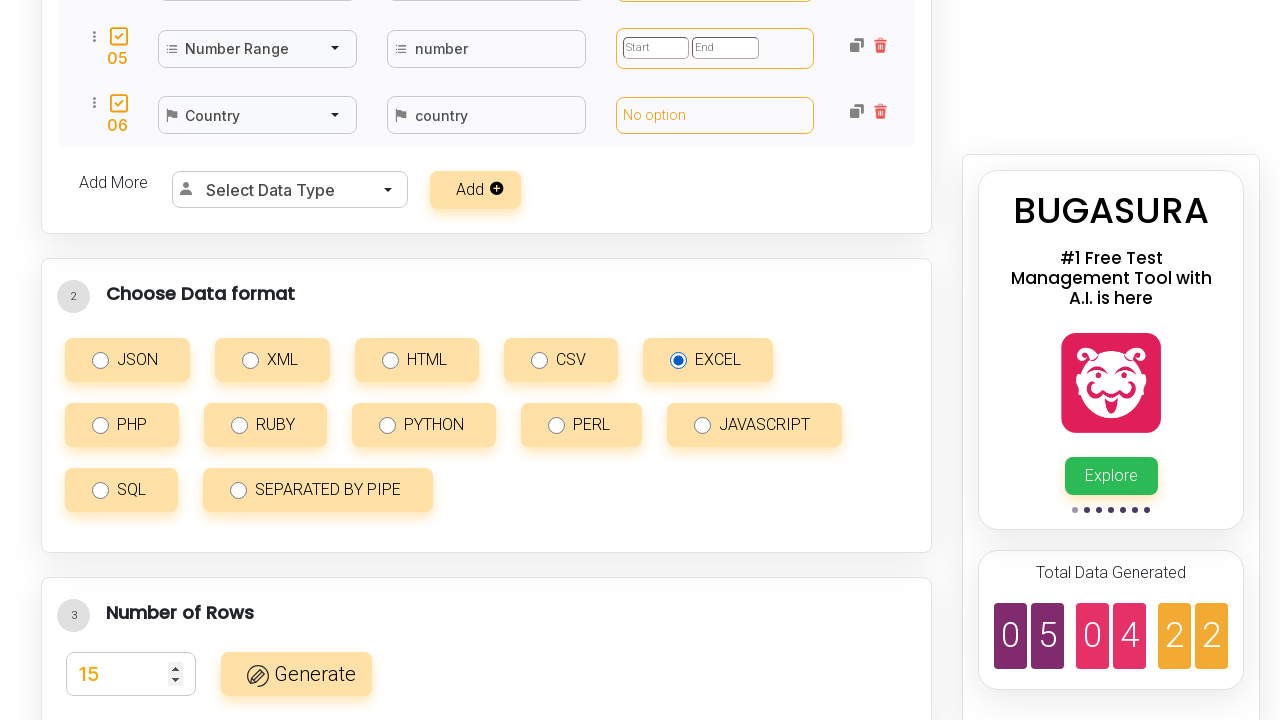

Clicked Generate button to create the data file at (296, 674) on xpath=/html/body/div[1]/div[1]/div[3]/div[2]/div[2]/div
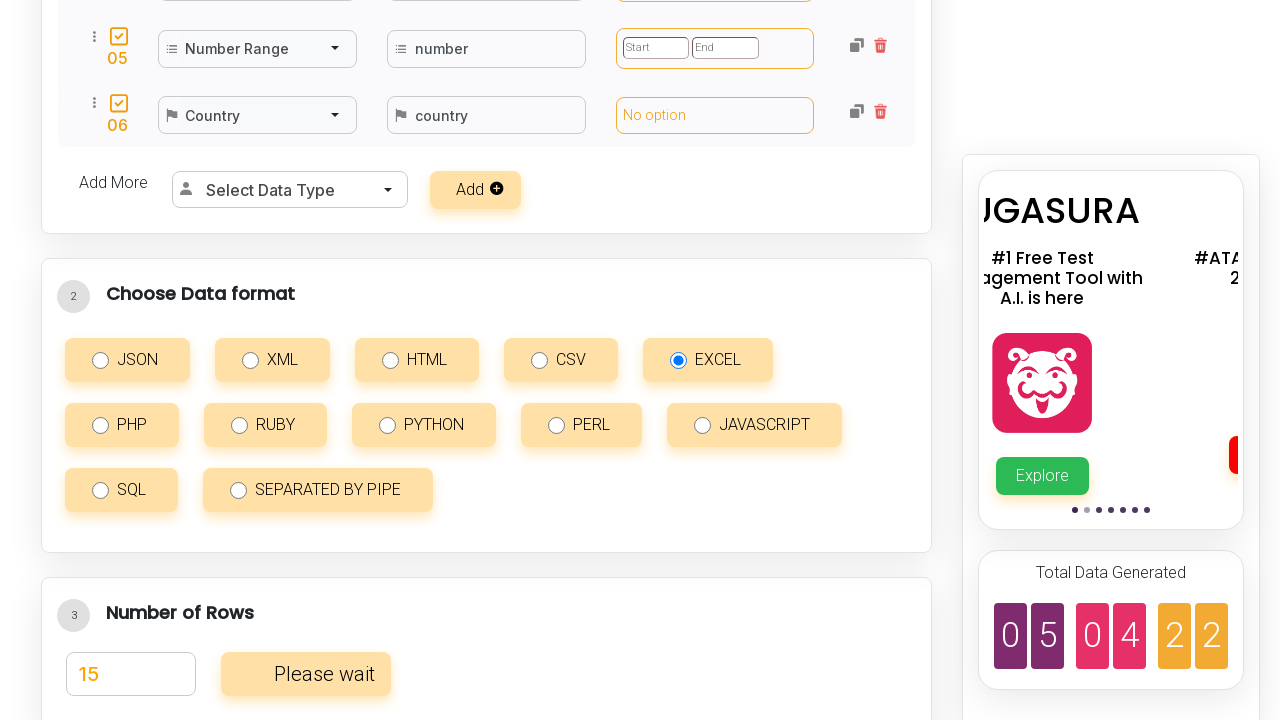

Data generation completed and Download button appeared
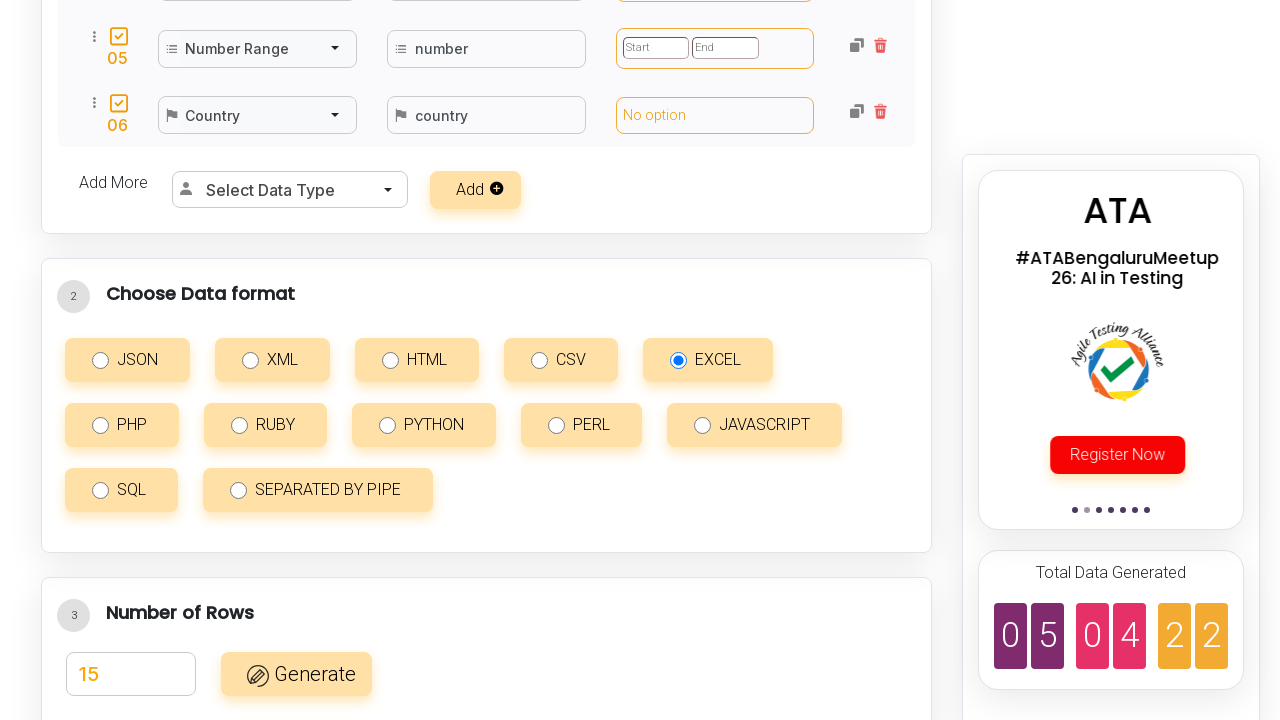

Clicked Download button to download the generated Excel file at (499, 472) on xpath=/html/body/div[1]/div[1]/div[5]/button
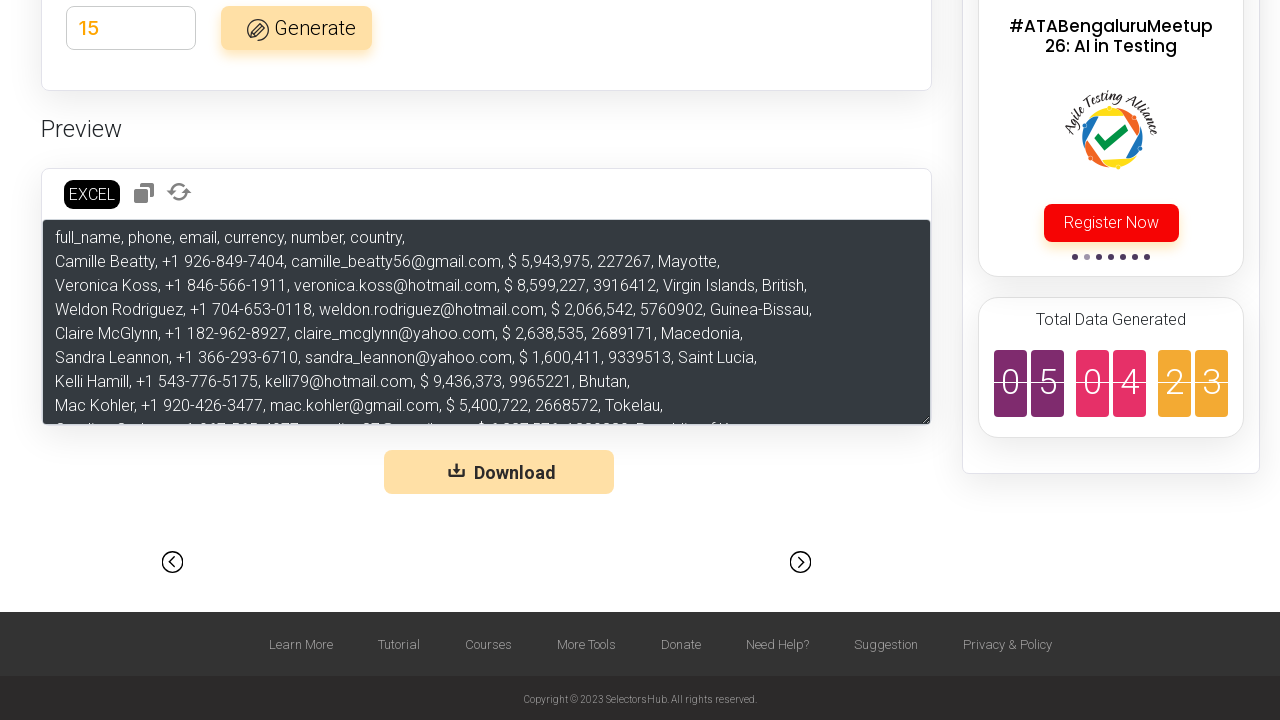

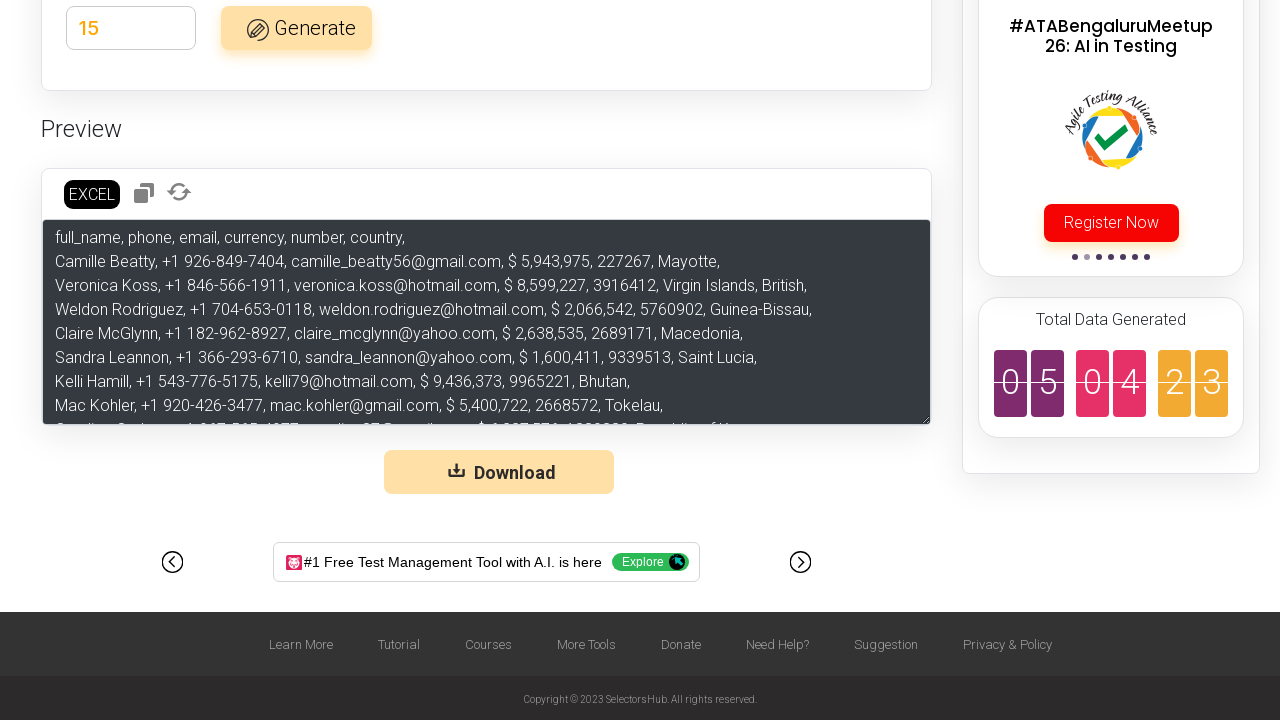